Tests drag and drop functionality on jQueryUI demo page by dragging an element and dropping it onto a target area within an iframe

Starting URL: https://jqueryui.com/droppable/

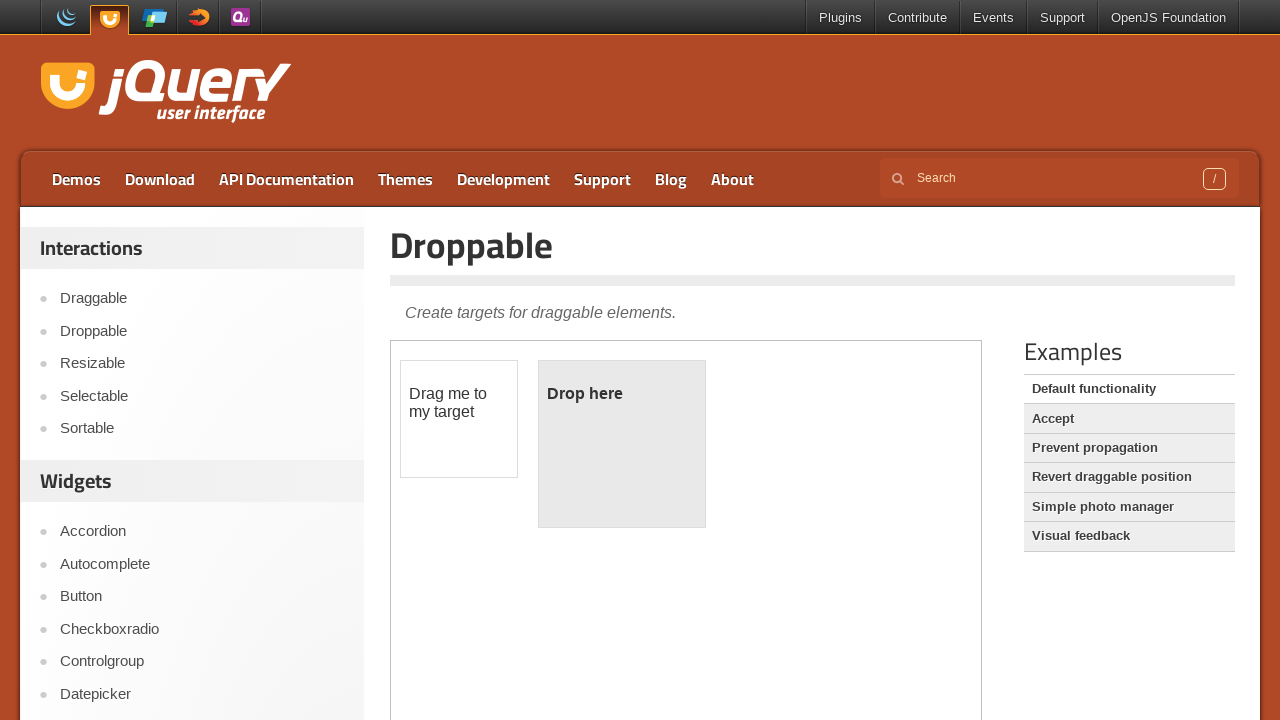

Located the iframe containing drag and drop elements
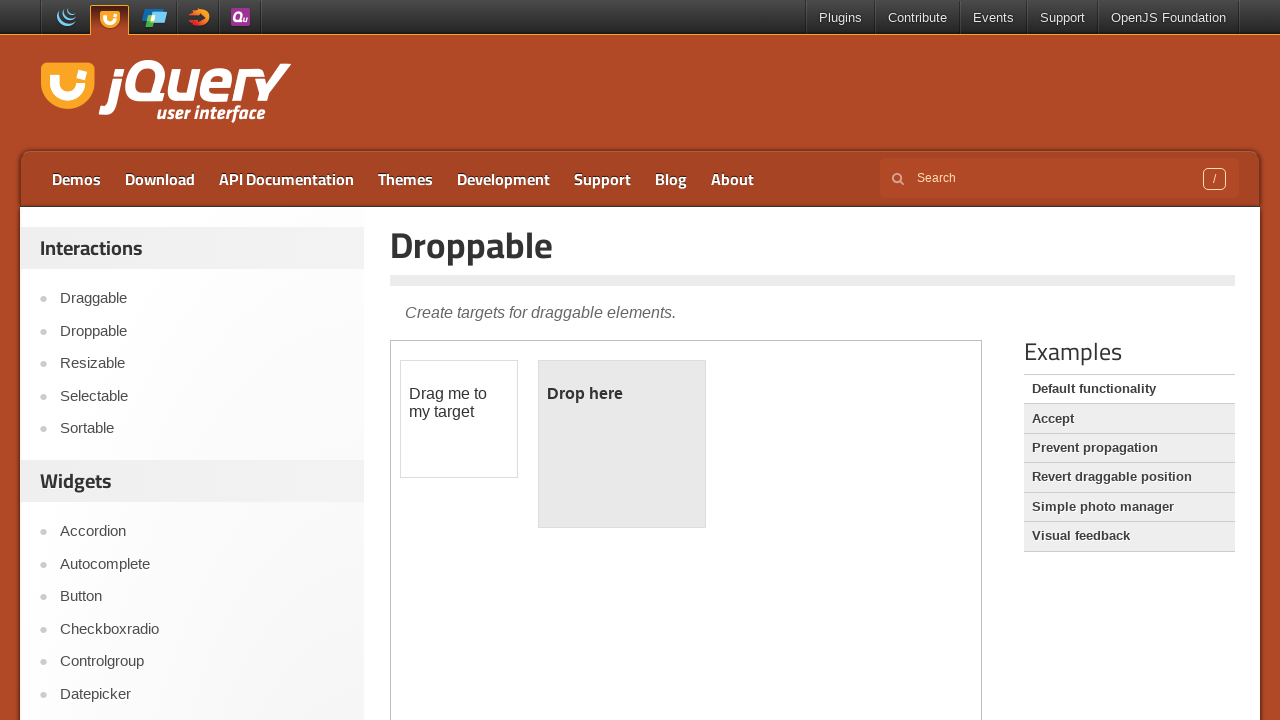

Located the draggable element with id 'draggable'
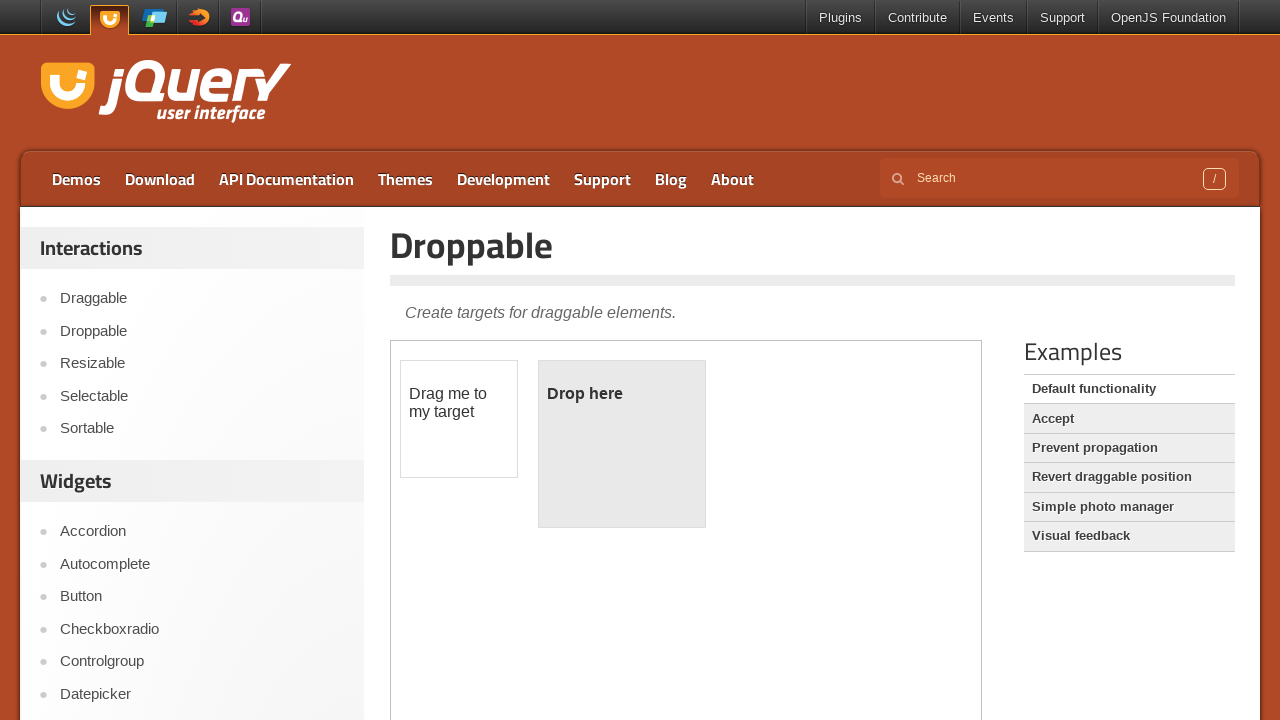

Located the droppable target element with id 'droppable'
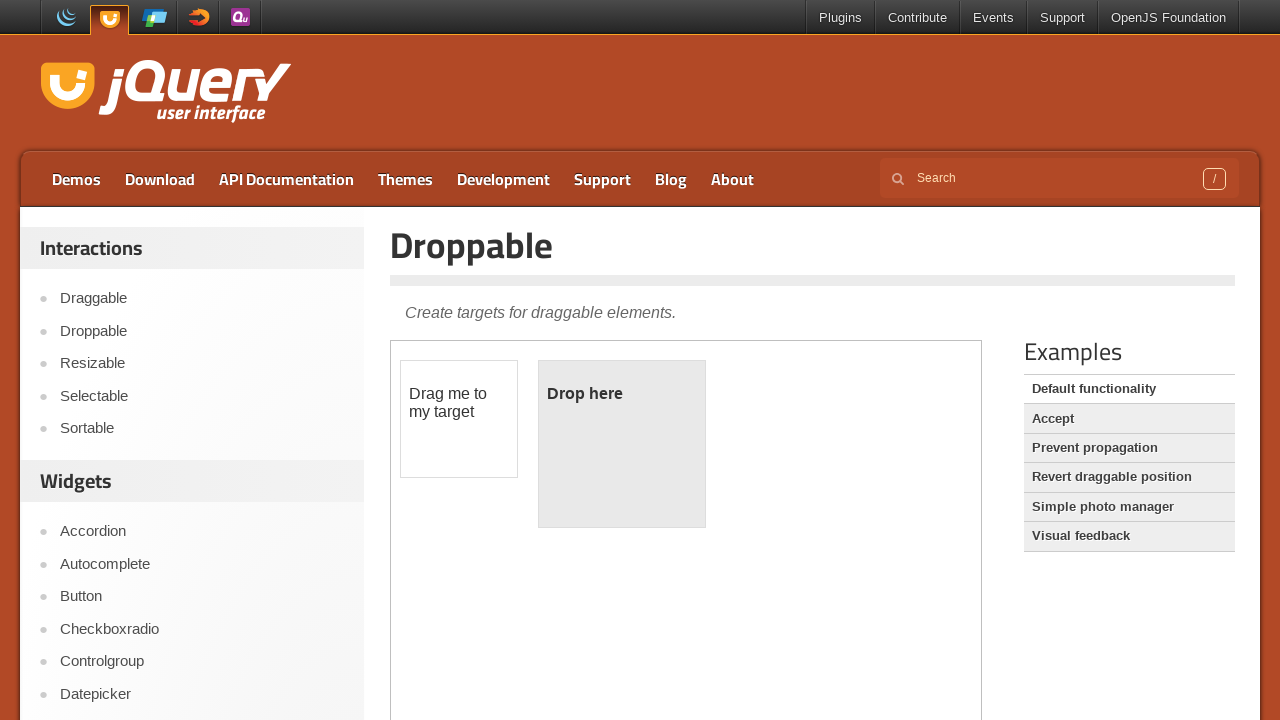

Dragged the draggable element and dropped it onto the droppable target at (622, 444)
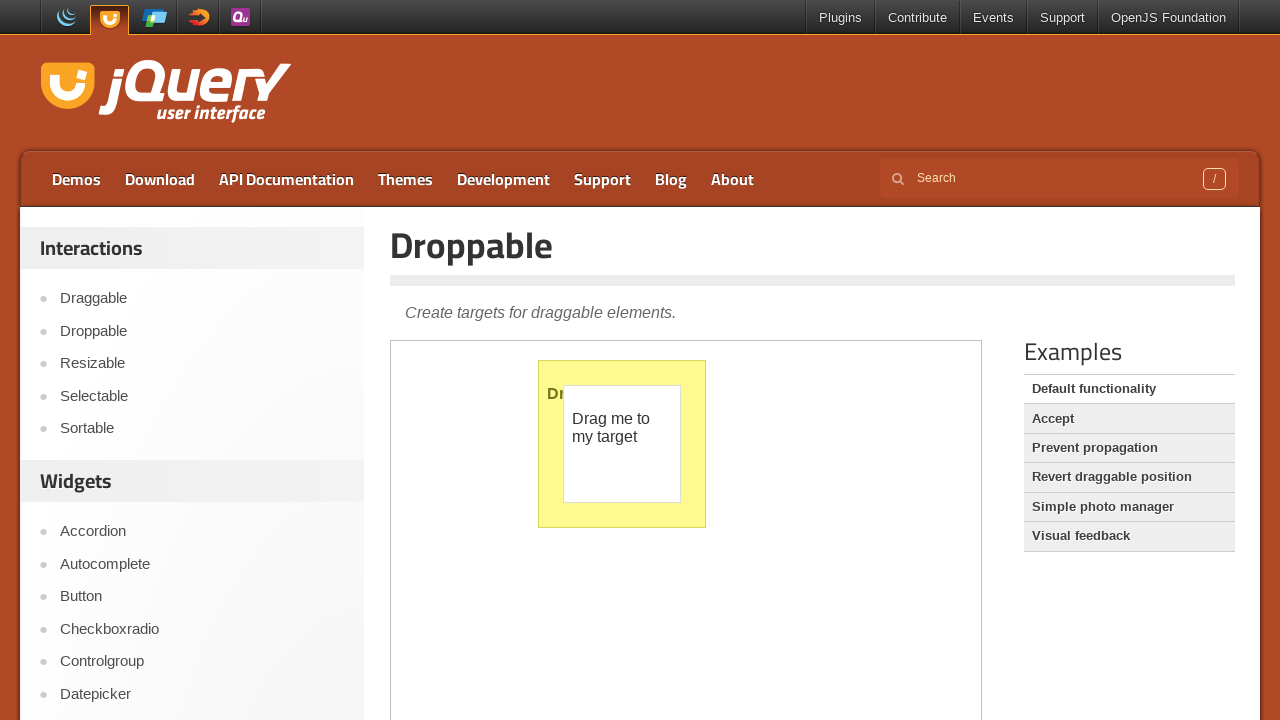

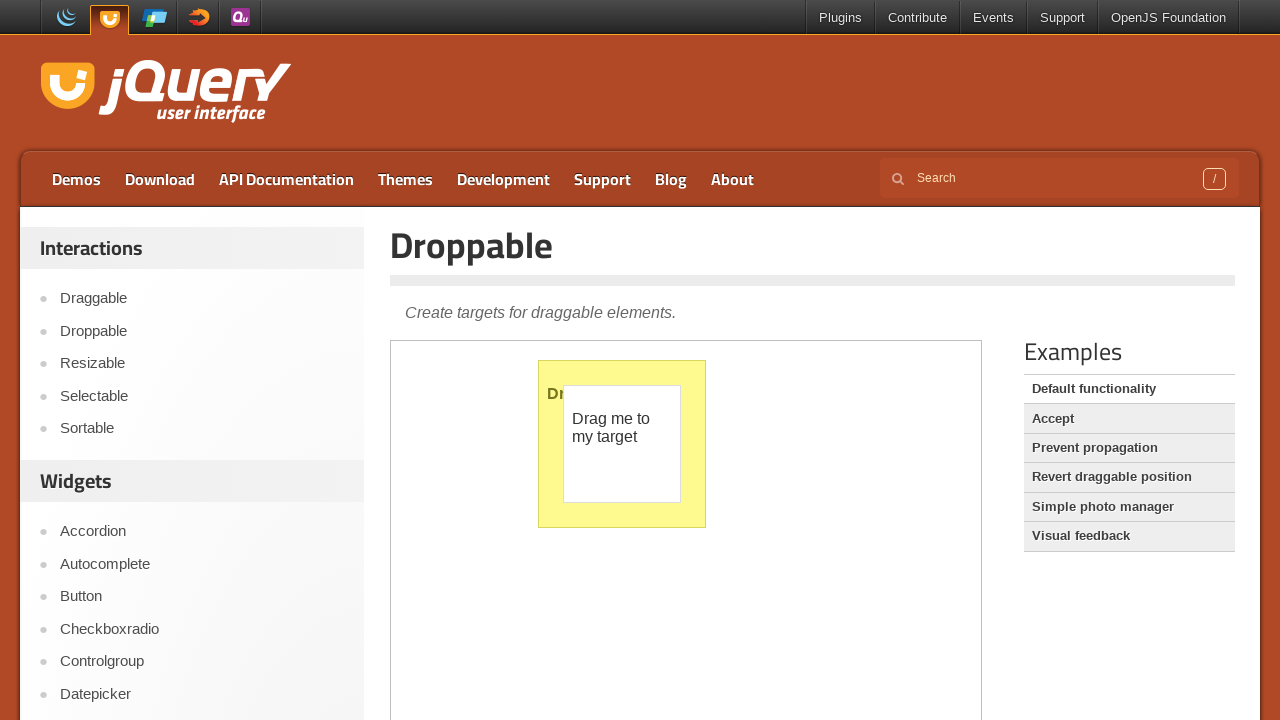